Opens a new window, performs an action in it, then switches back to parent window

Starting URL: https://demo.automationtesting.in/Windows.html

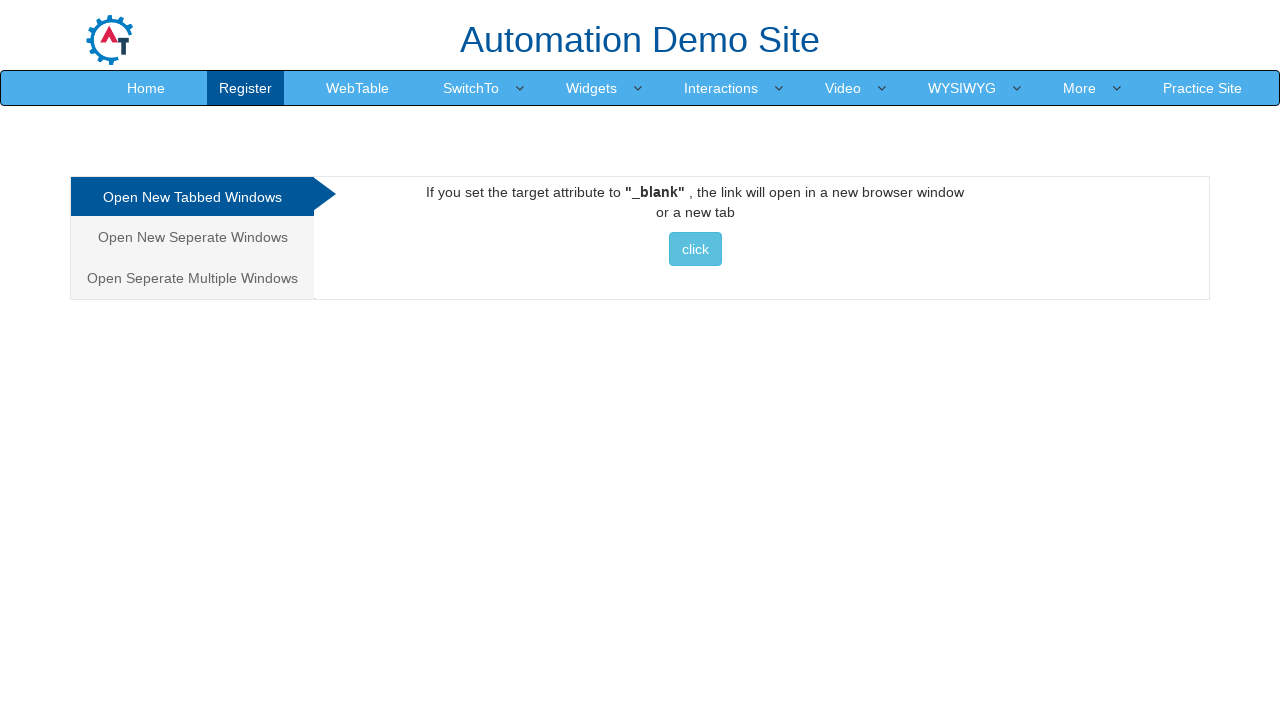

Clicked button to open new window at (695, 249) on xpath=//button[@class='btn btn-info']
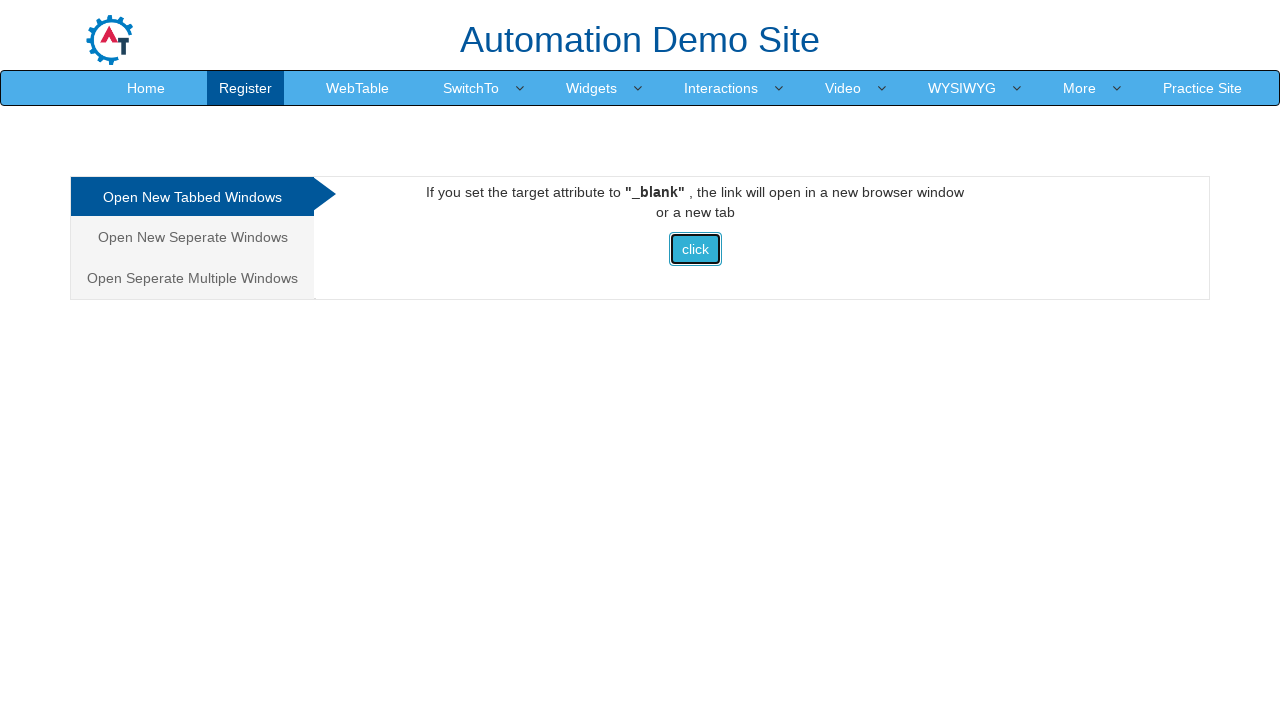

New window opened and captured
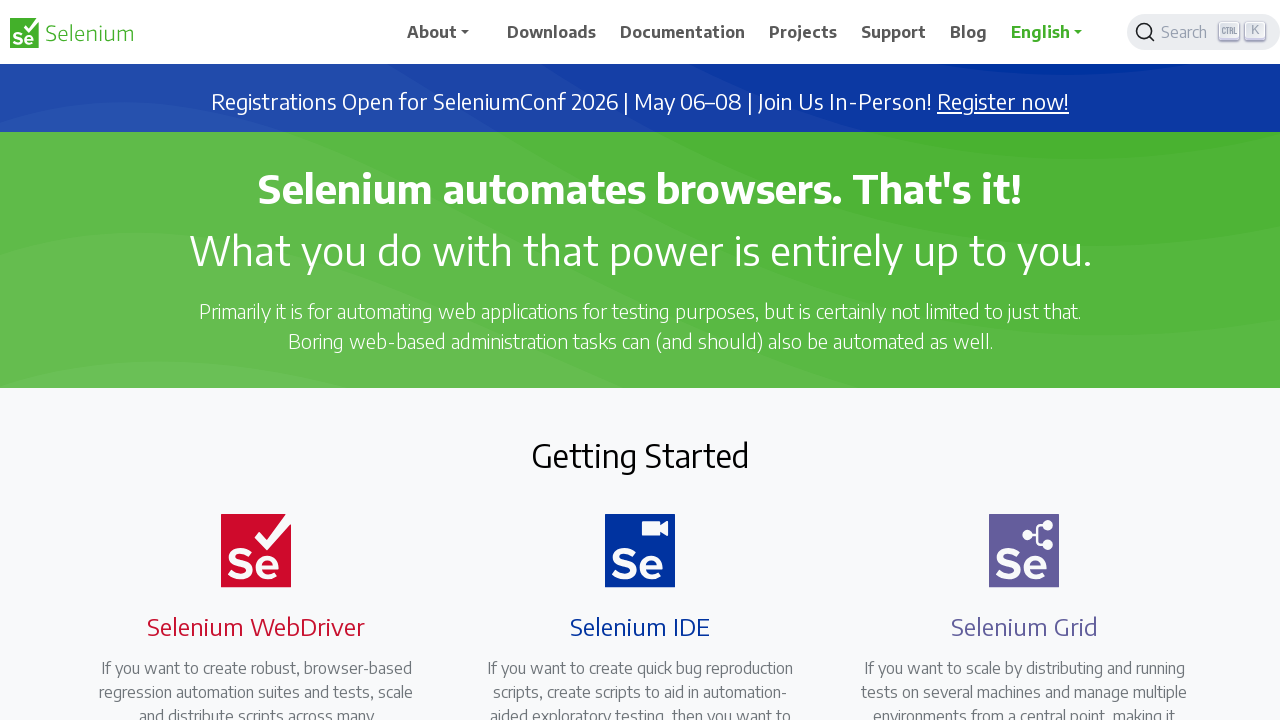

Clicked navigation menu item in new window at (807, 32) on xpath=//div[@class='collapse navbar-collapse justify-content-end']/ul/li[4]
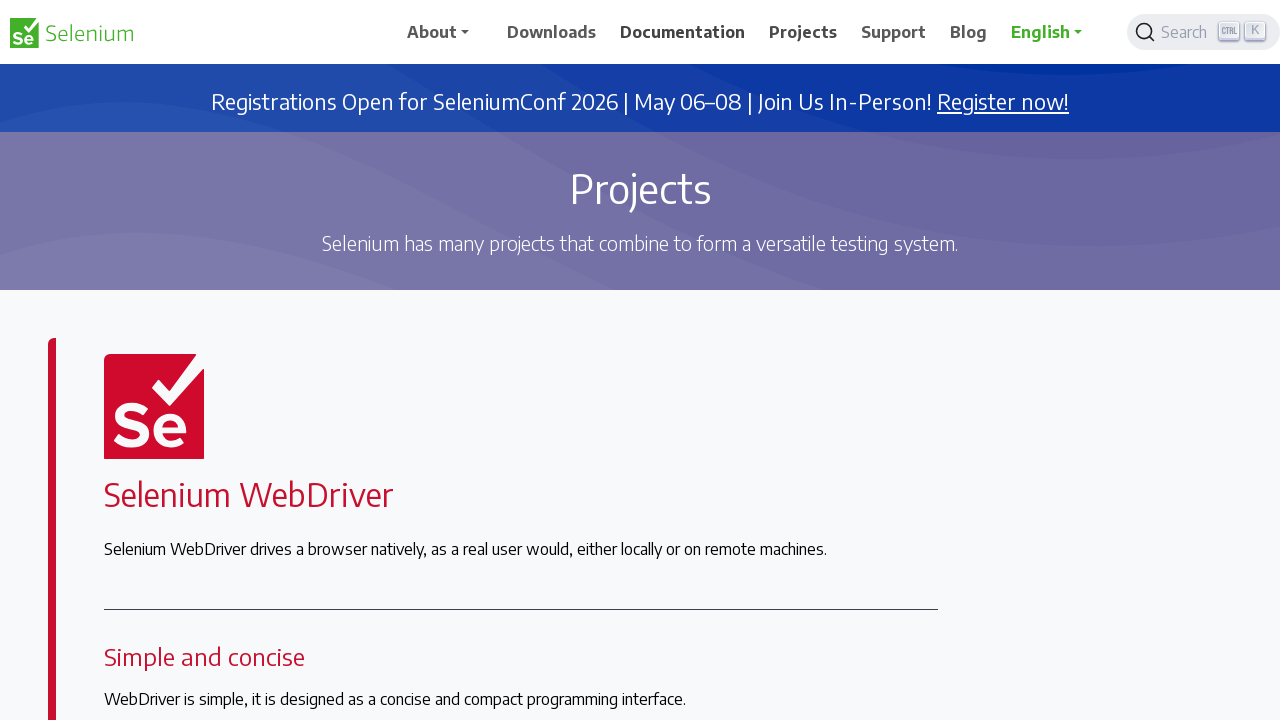

Closed new window and switched back to parent window
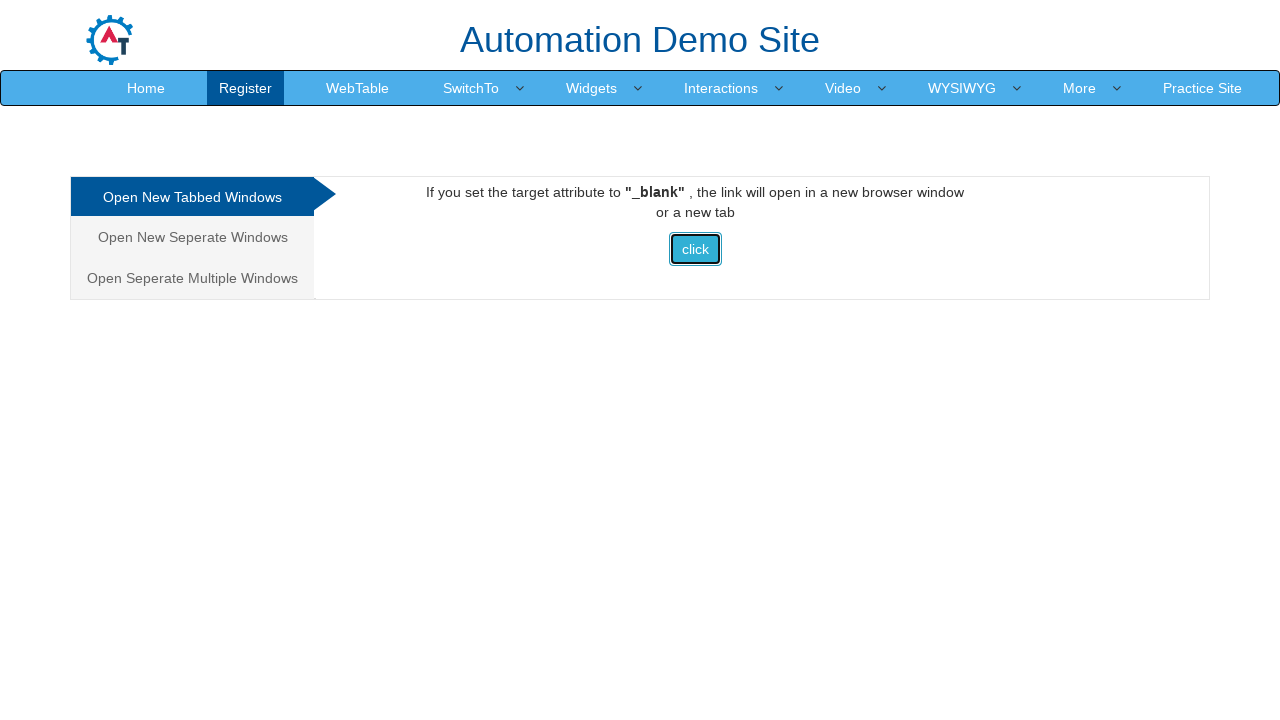

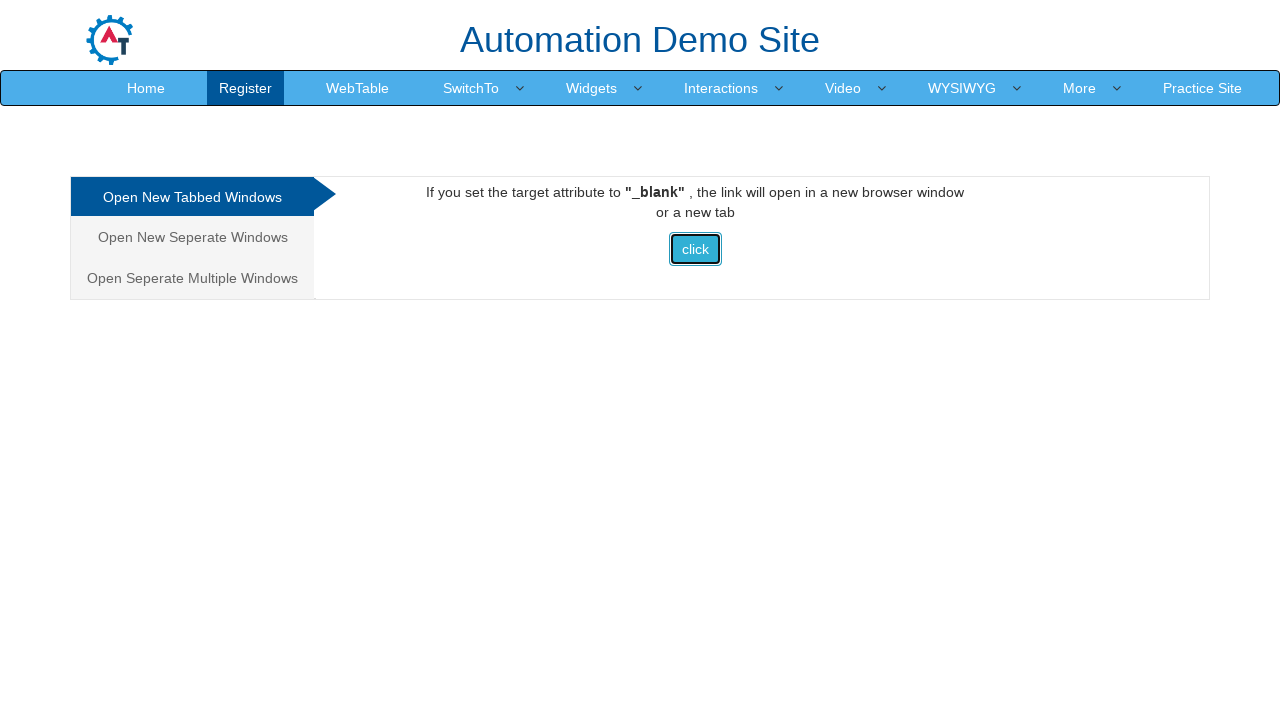